Navigates to the DemoQA automation practice form page and waits for it to load

Starting URL: https://demoqa.com/automation-practice-form

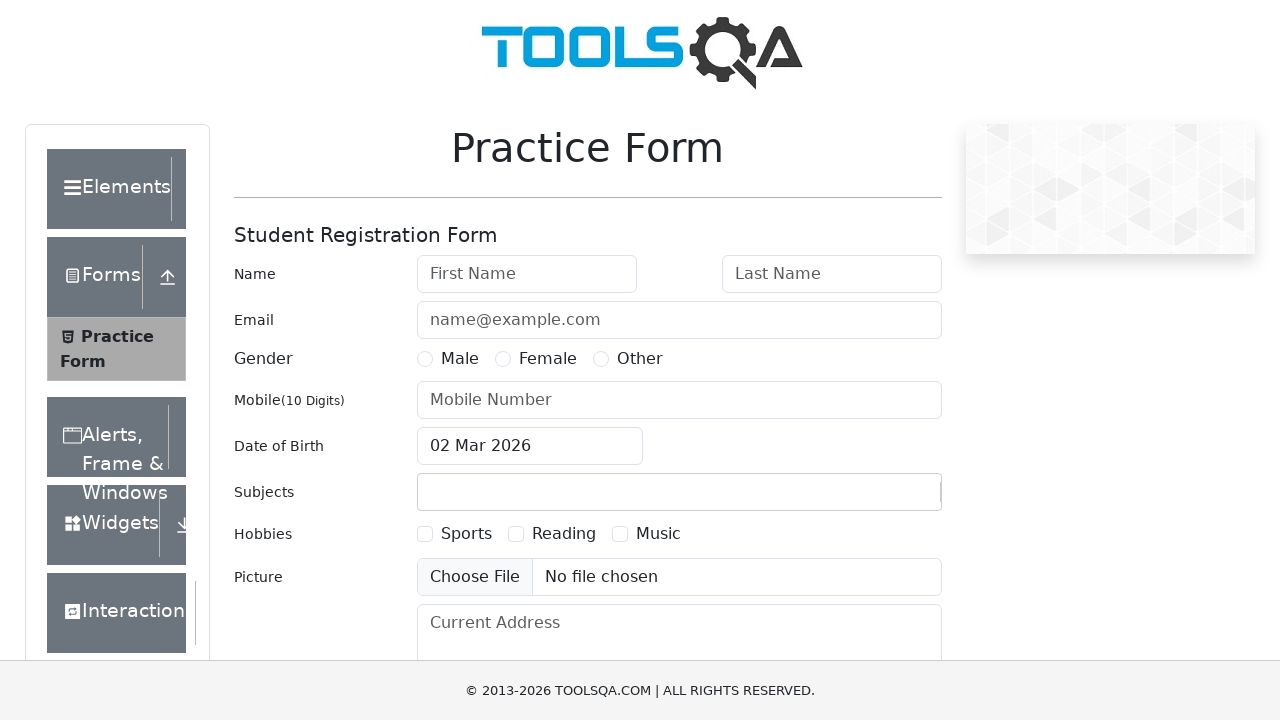

DemoQA automation practice form loaded successfully
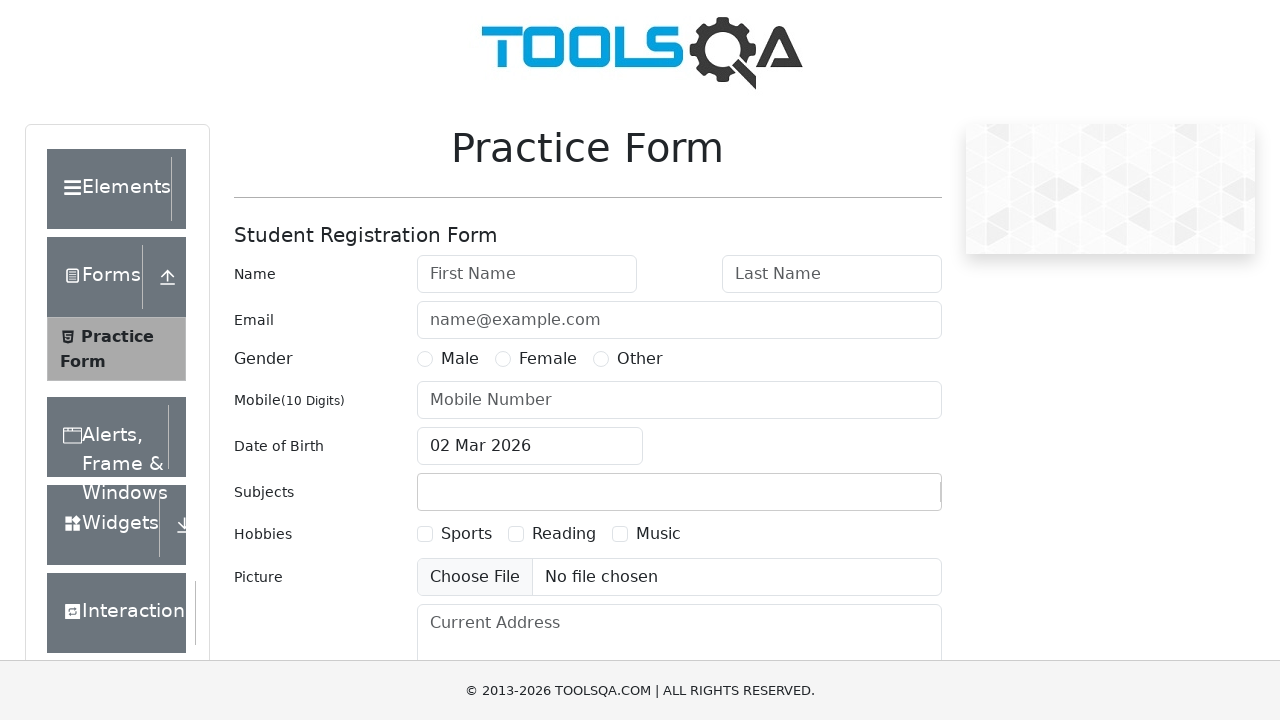

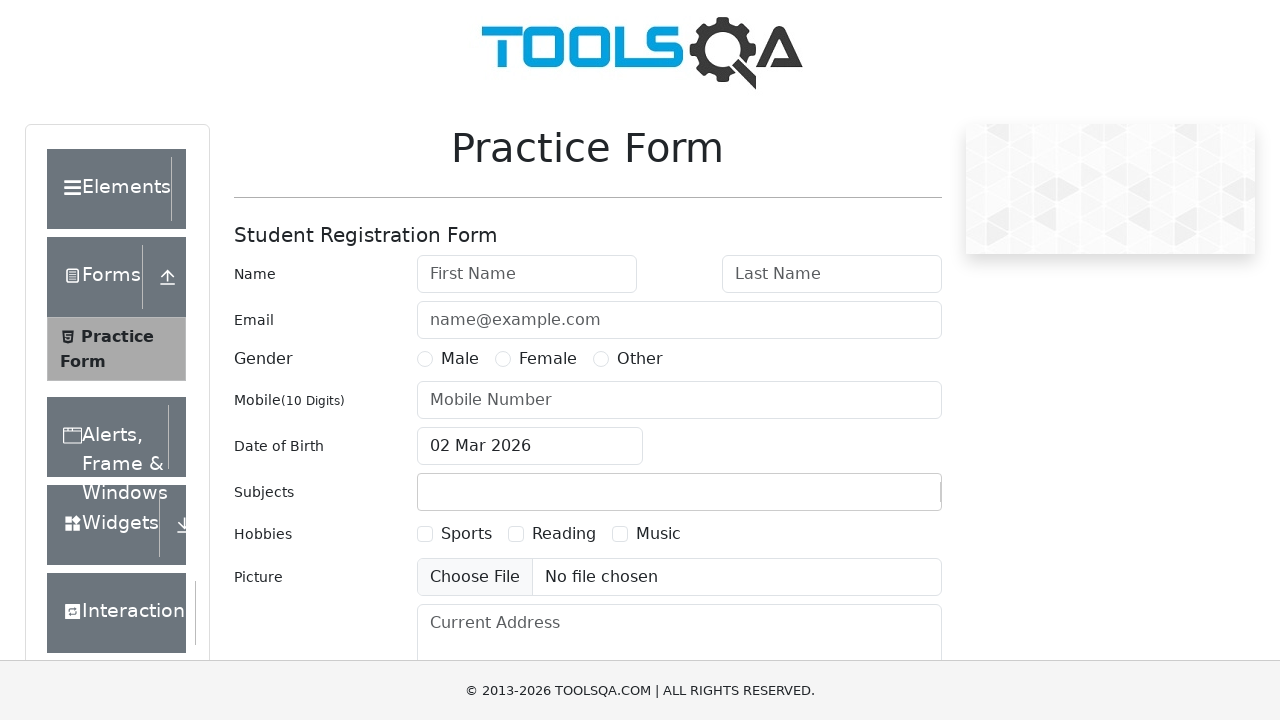